Adds multiple items to cart after trimming product names to match

Starting URL: https://rahulshettyacademy.com/seleniumPractise/

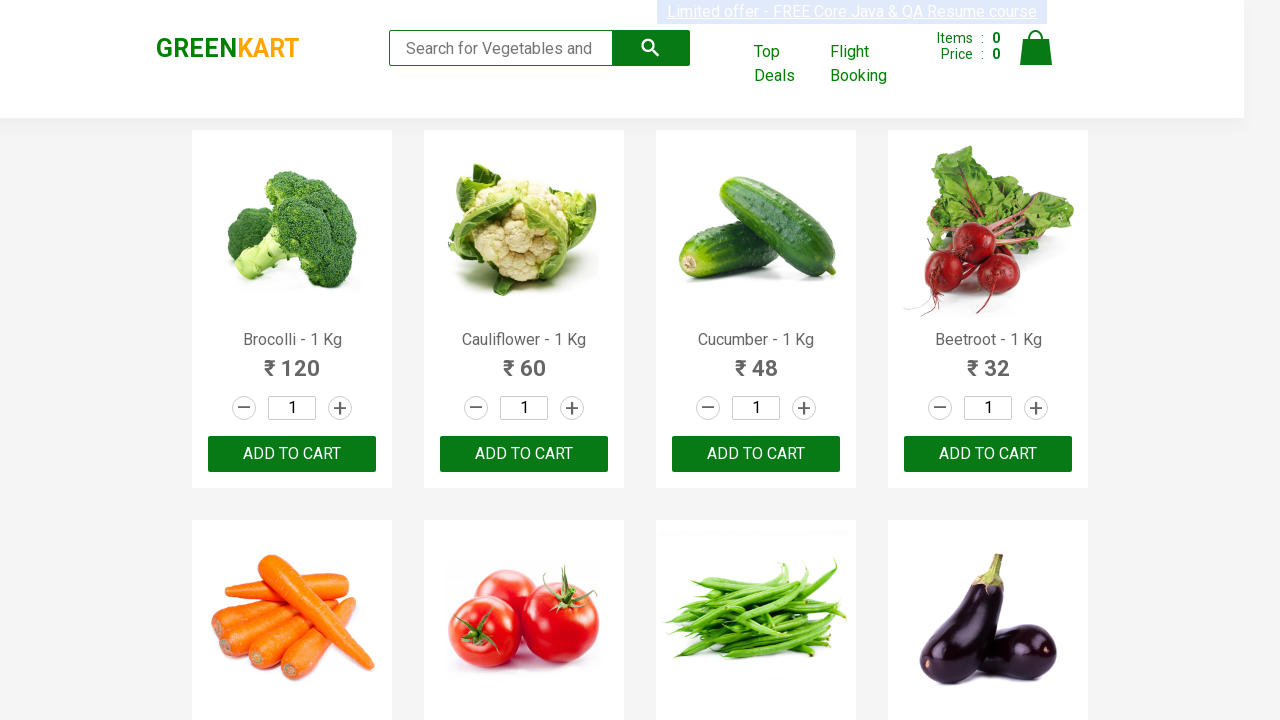

Waited for product names to load on the page
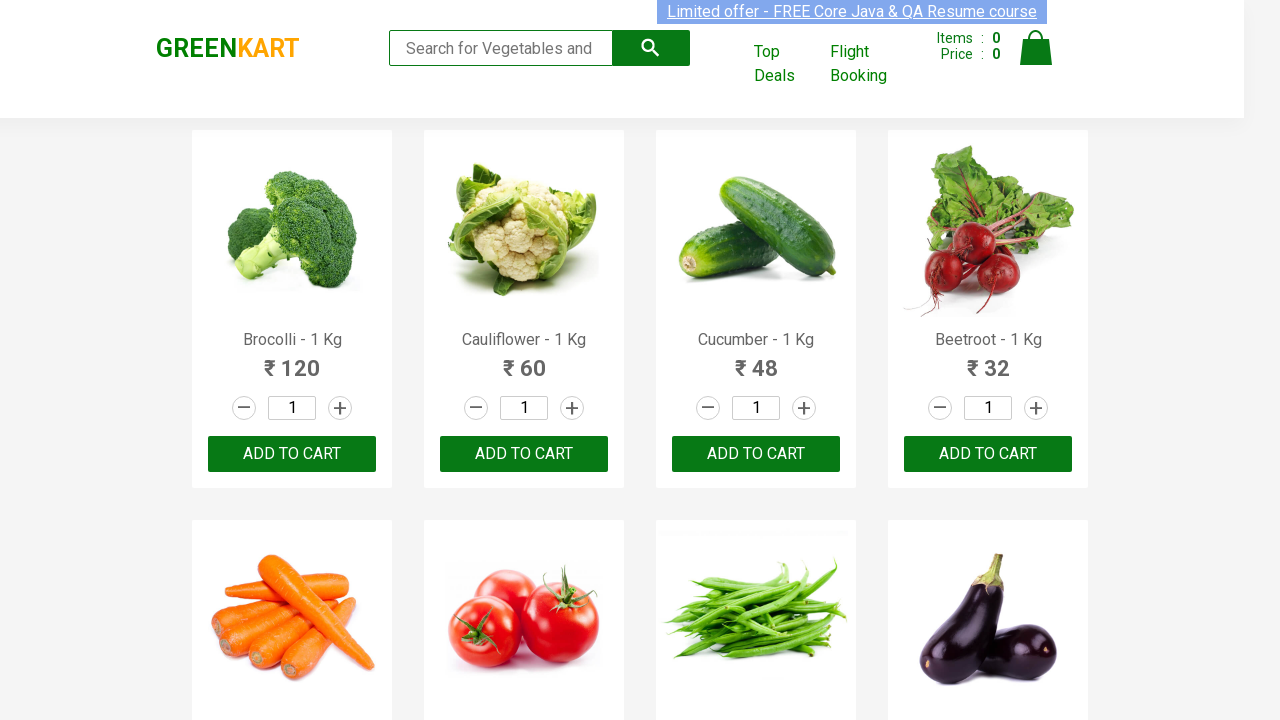

Retrieved all product name elements from the page
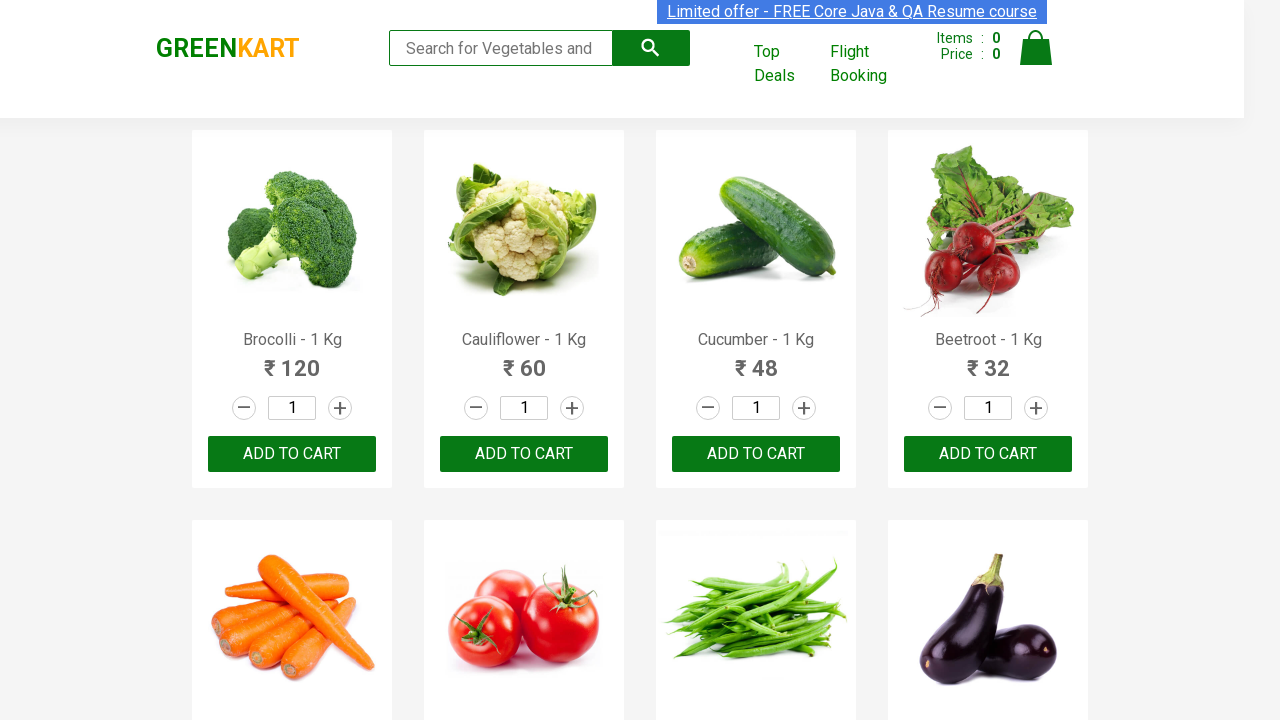

Retrieved all add-to-cart button elements from the page
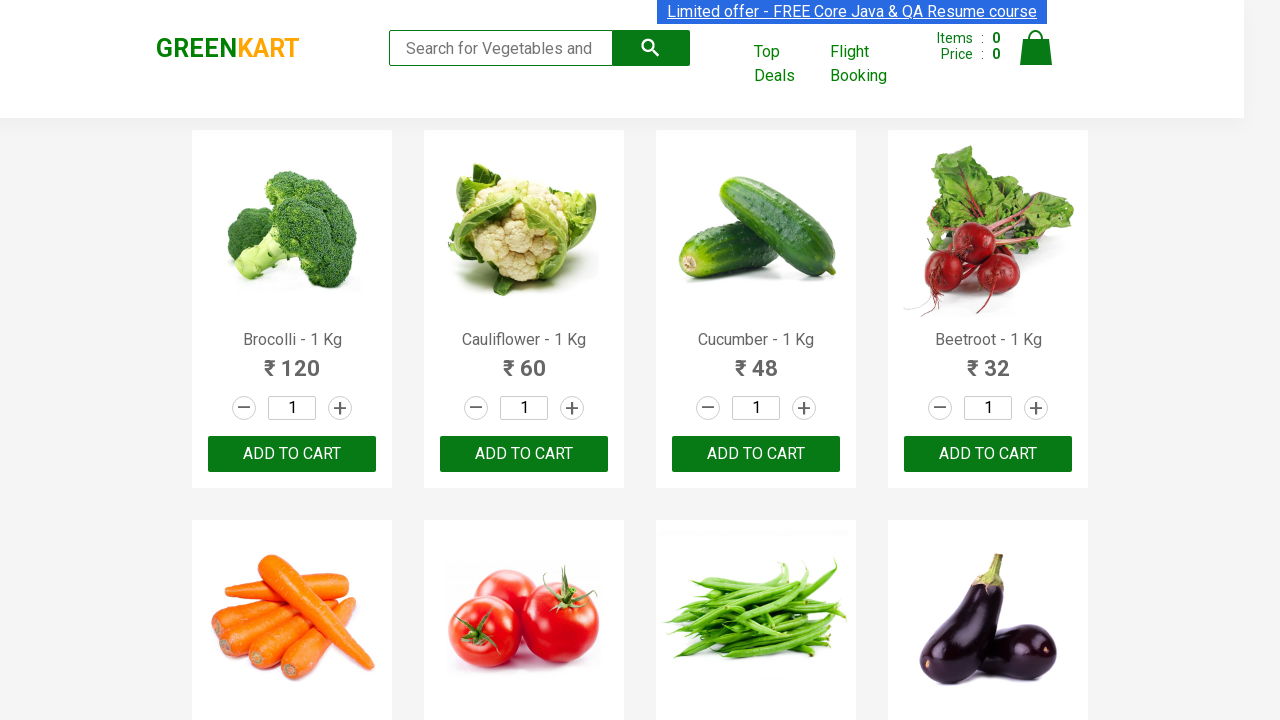

Retrieved text from product element 0
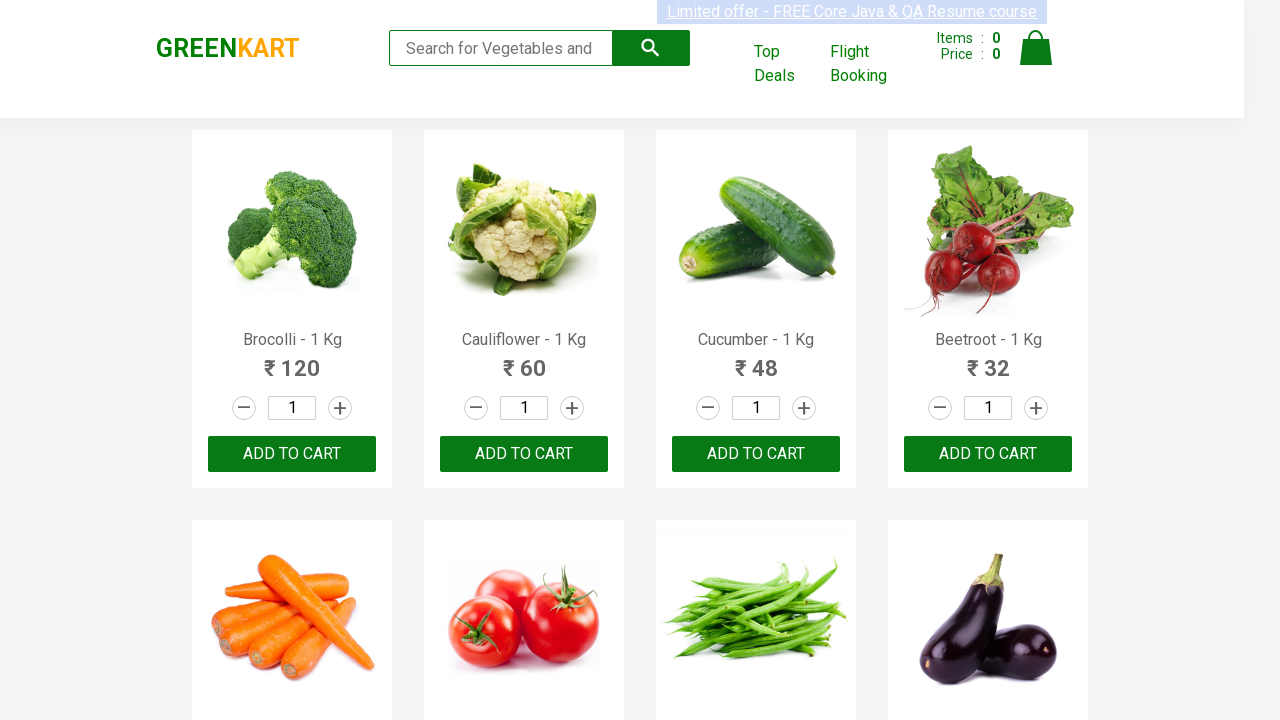

Trimmed product name to 'Brocolli' by removing suffix after hyphen
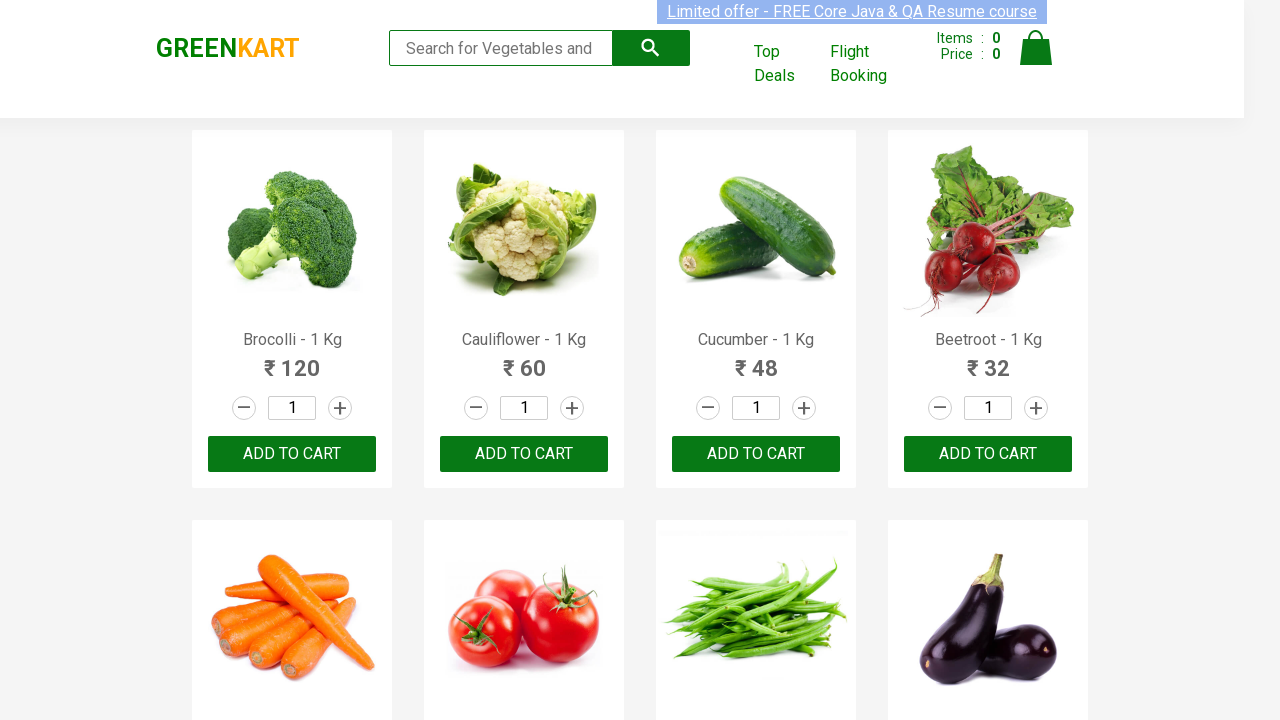

Added 'Brocolli' to cart
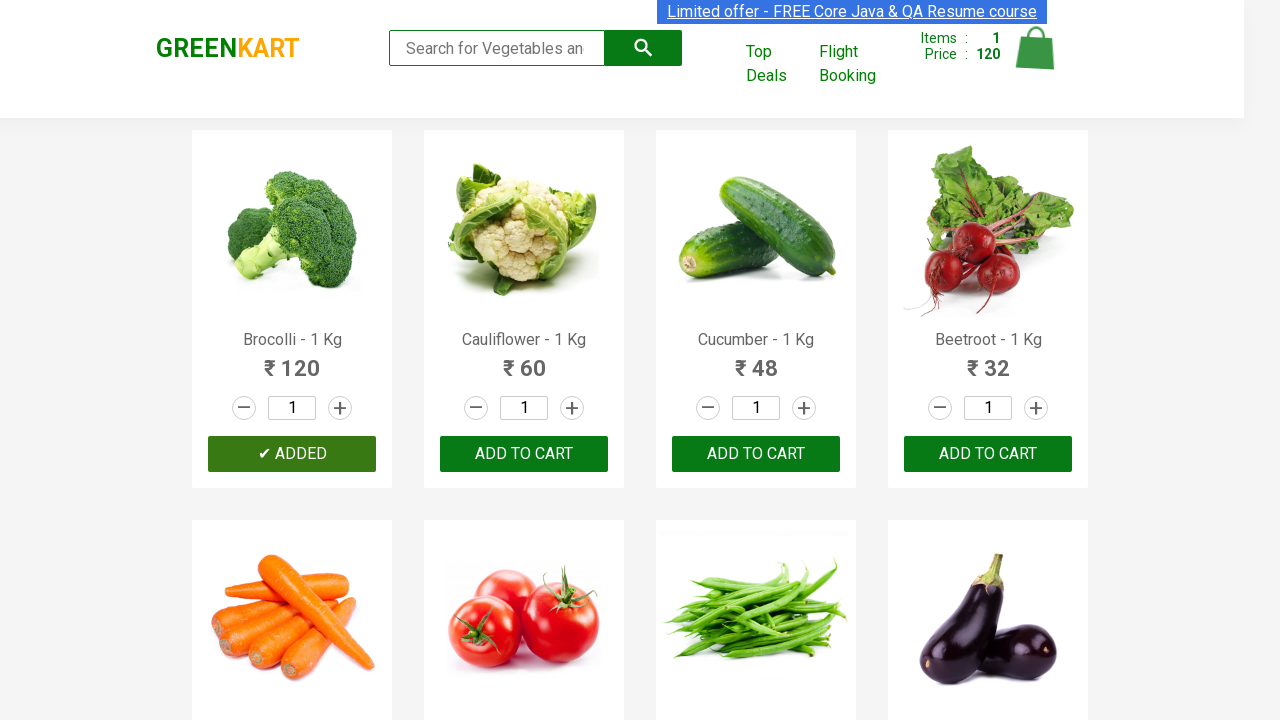

Retrieved text from product element 1
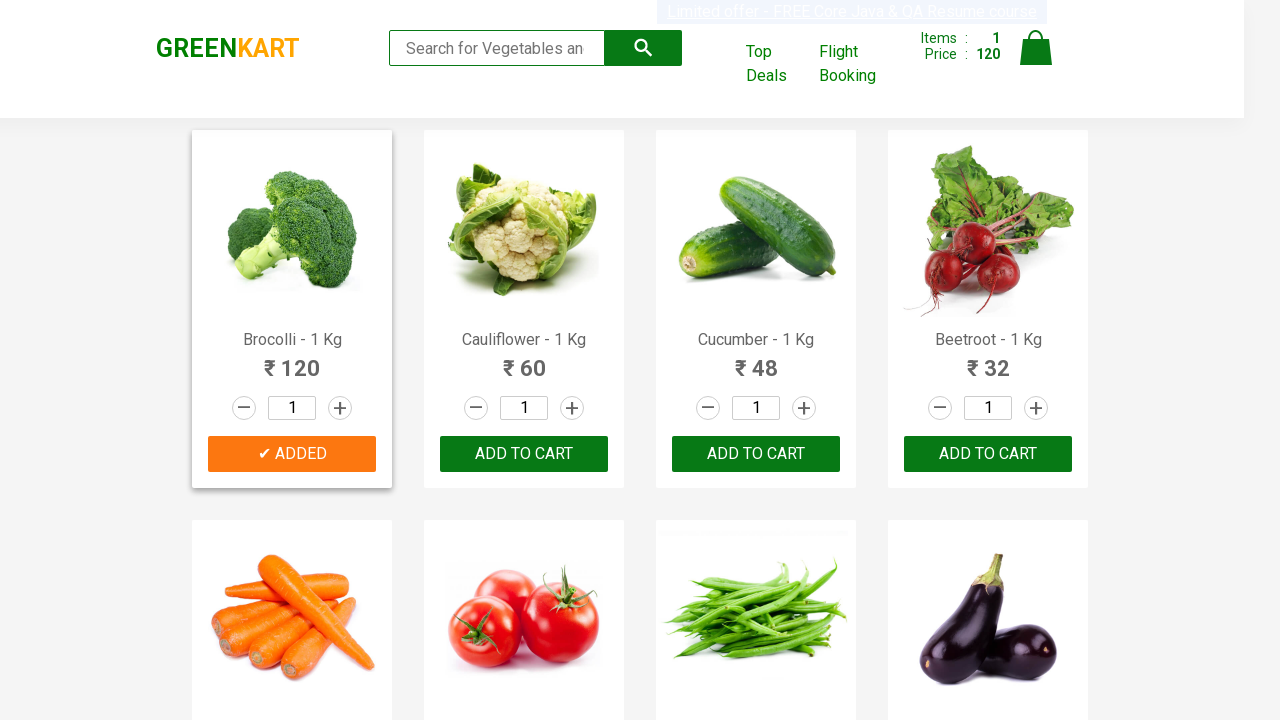

Trimmed product name to 'Cauliflower' by removing suffix after hyphen
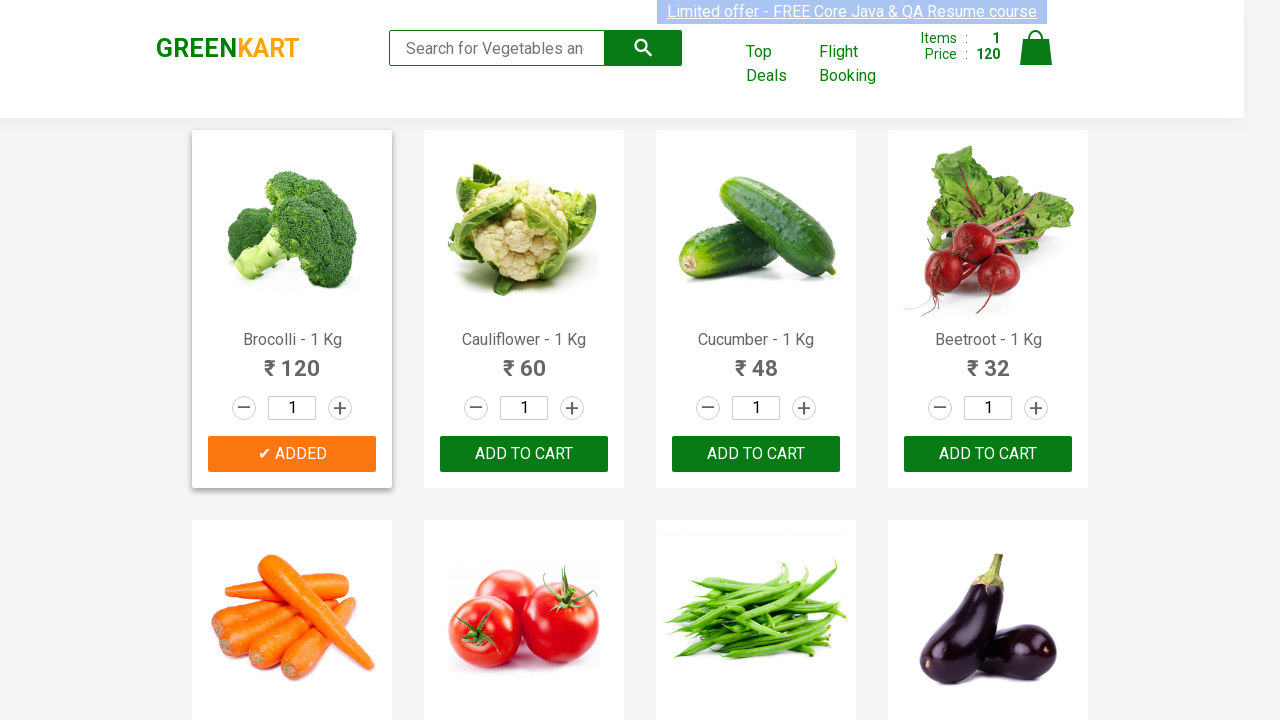

Retrieved text from product element 2
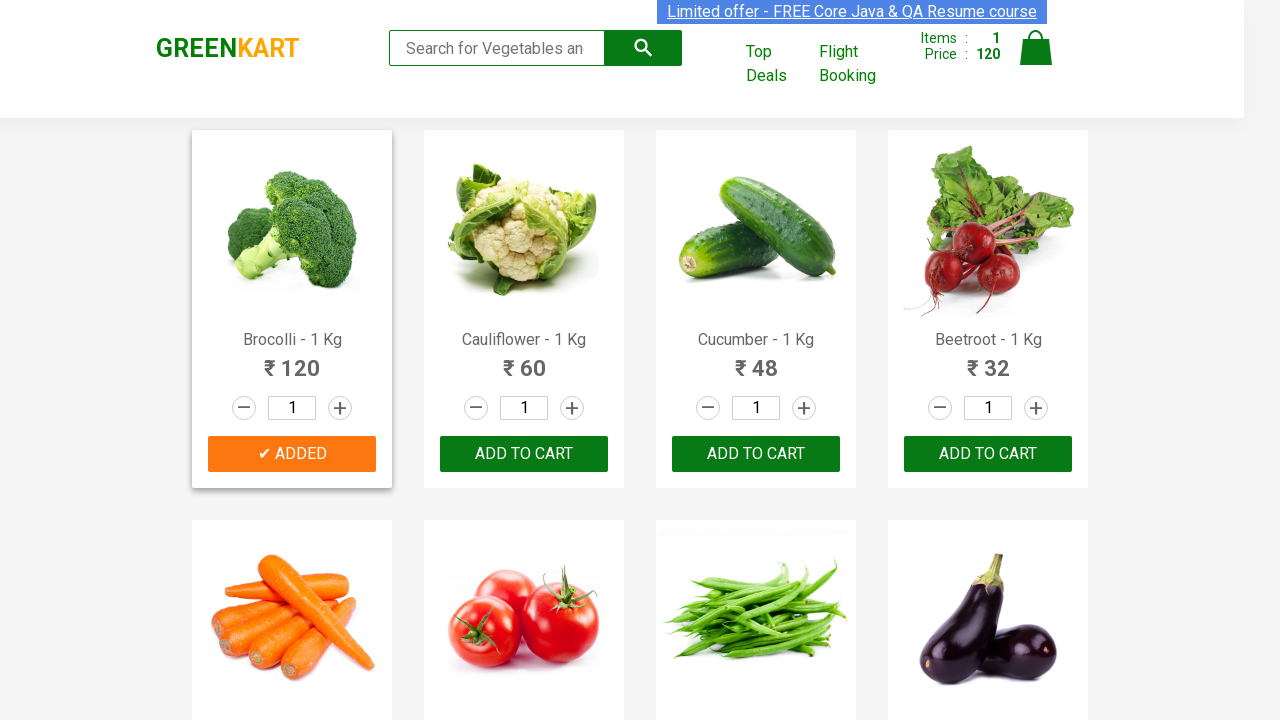

Trimmed product name to 'Cucumber' by removing suffix after hyphen
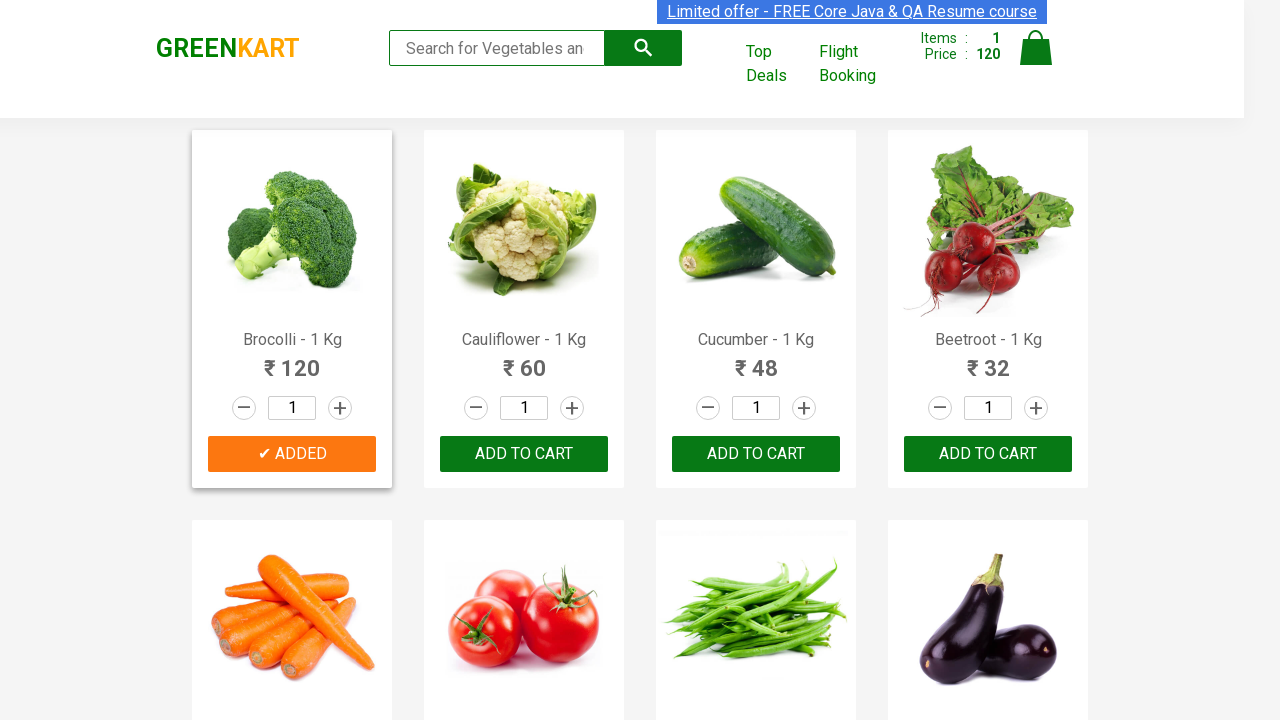

Added 'Cucumber' to cart
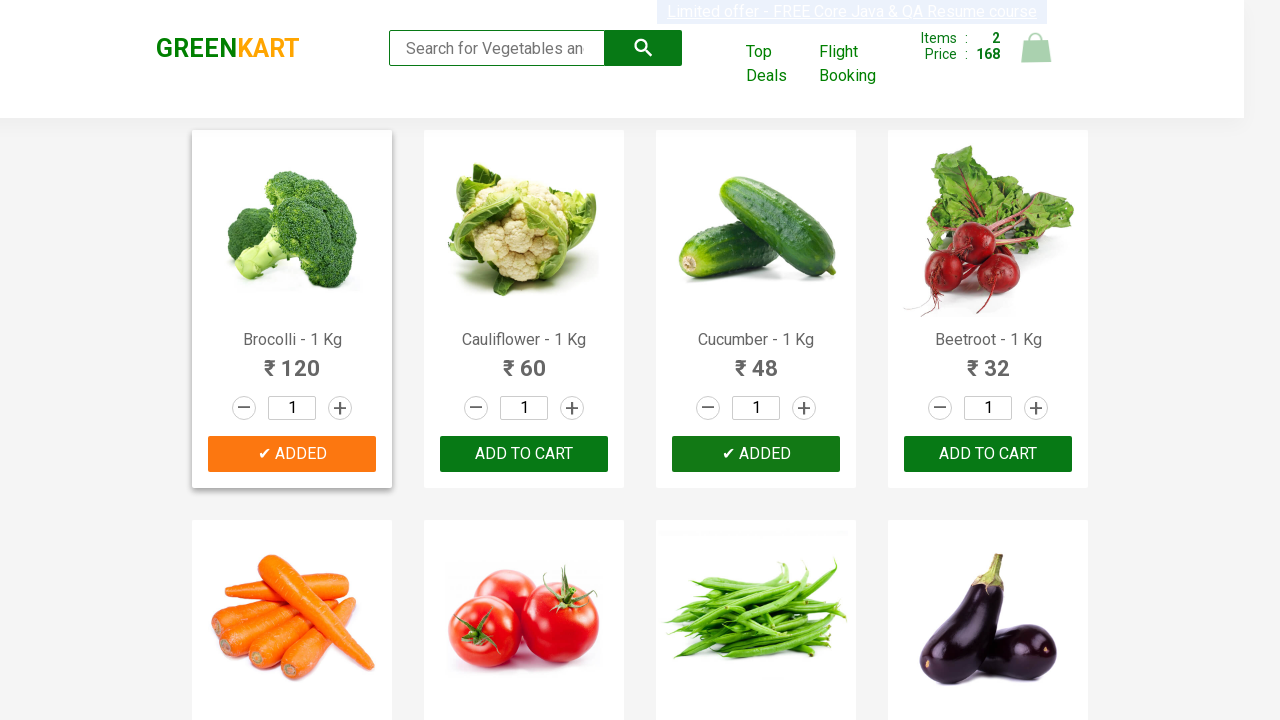

Retrieved text from product element 3
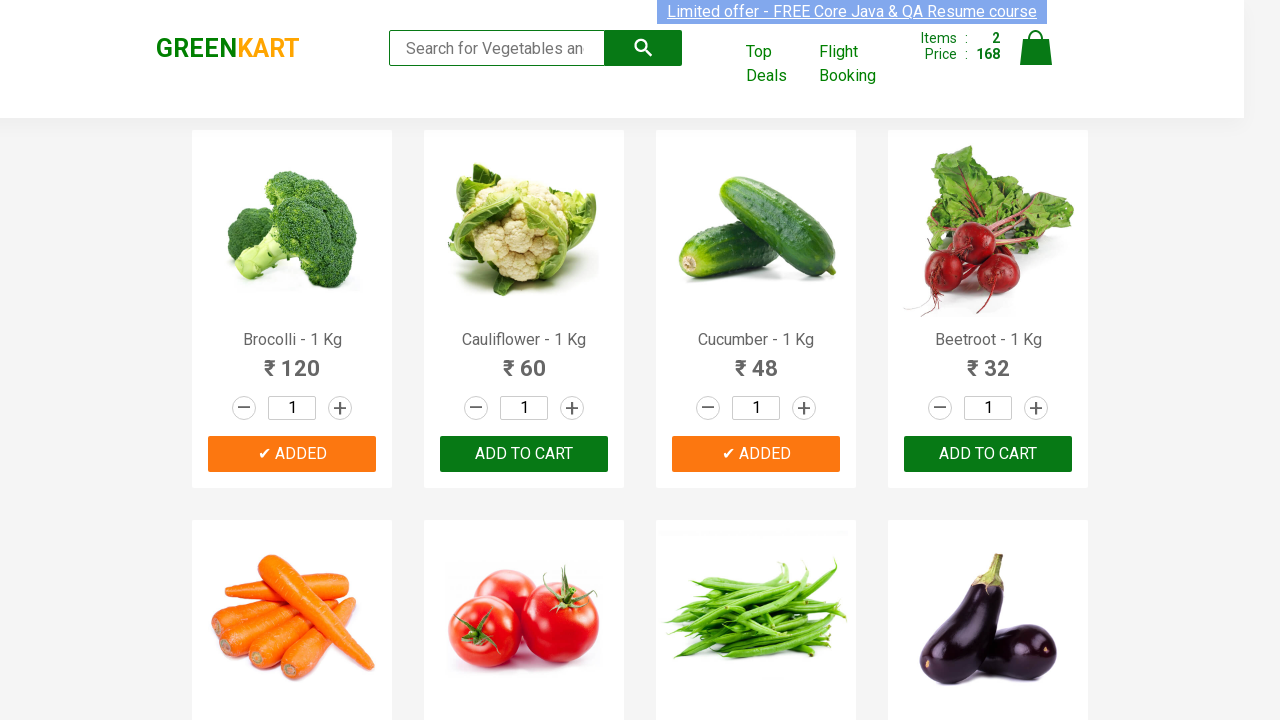

Trimmed product name to 'Beetroot' by removing suffix after hyphen
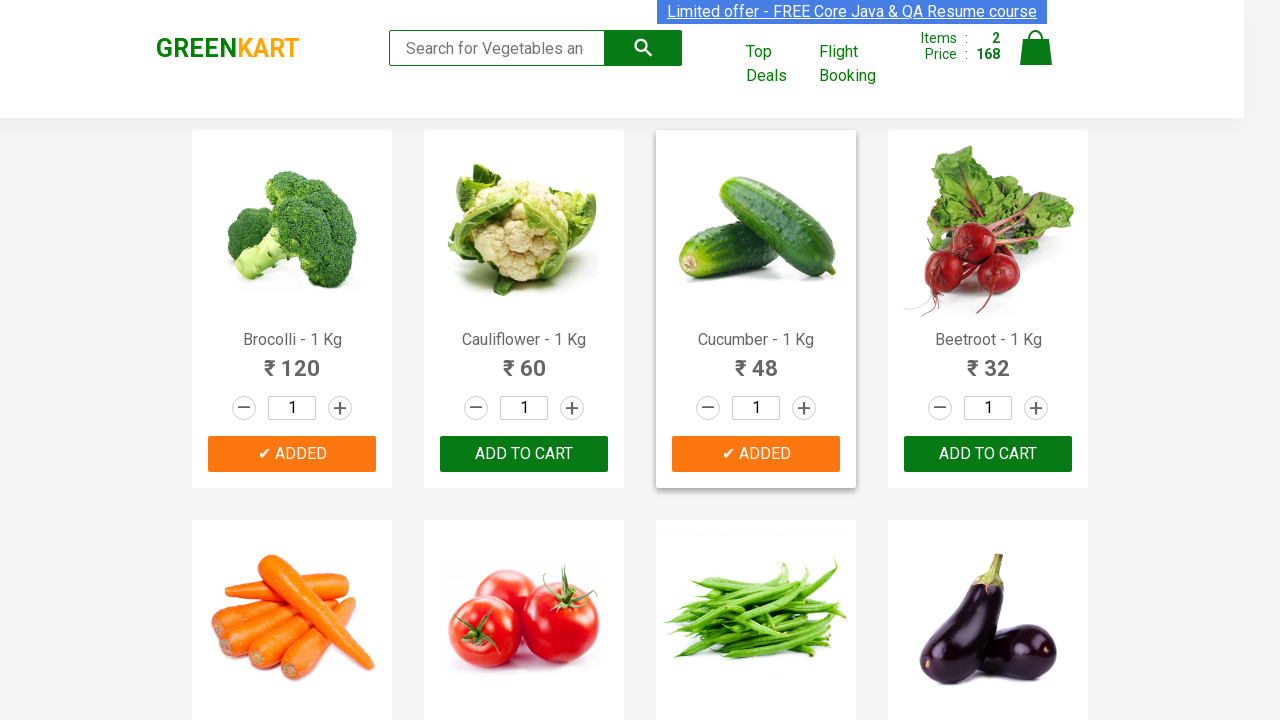

Added 'Beetroot' to cart
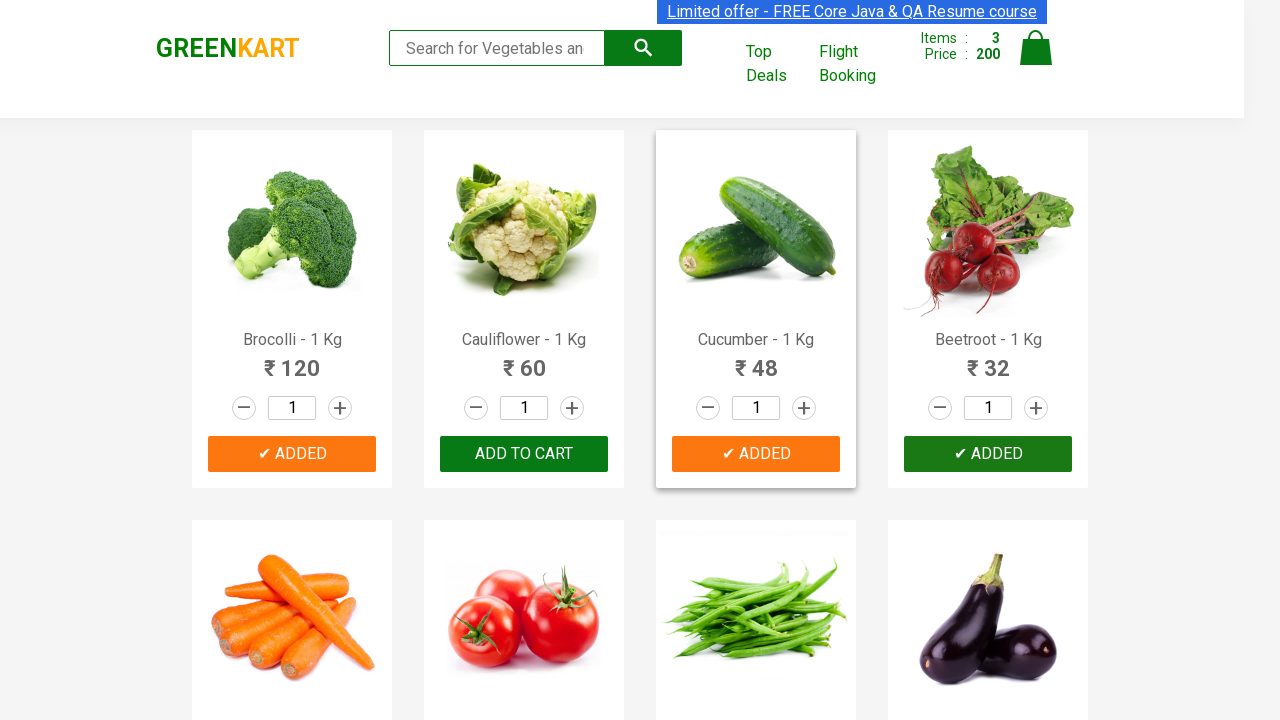

All 3 target items have been added to cart, stopping search
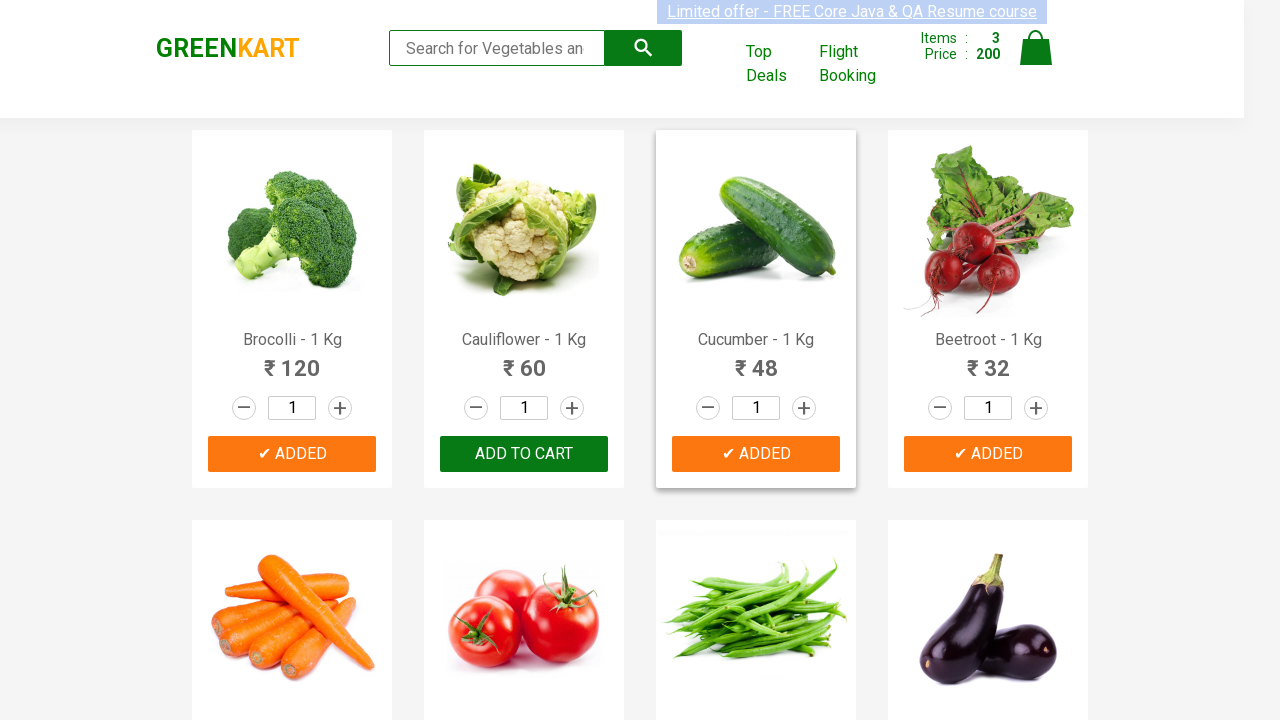

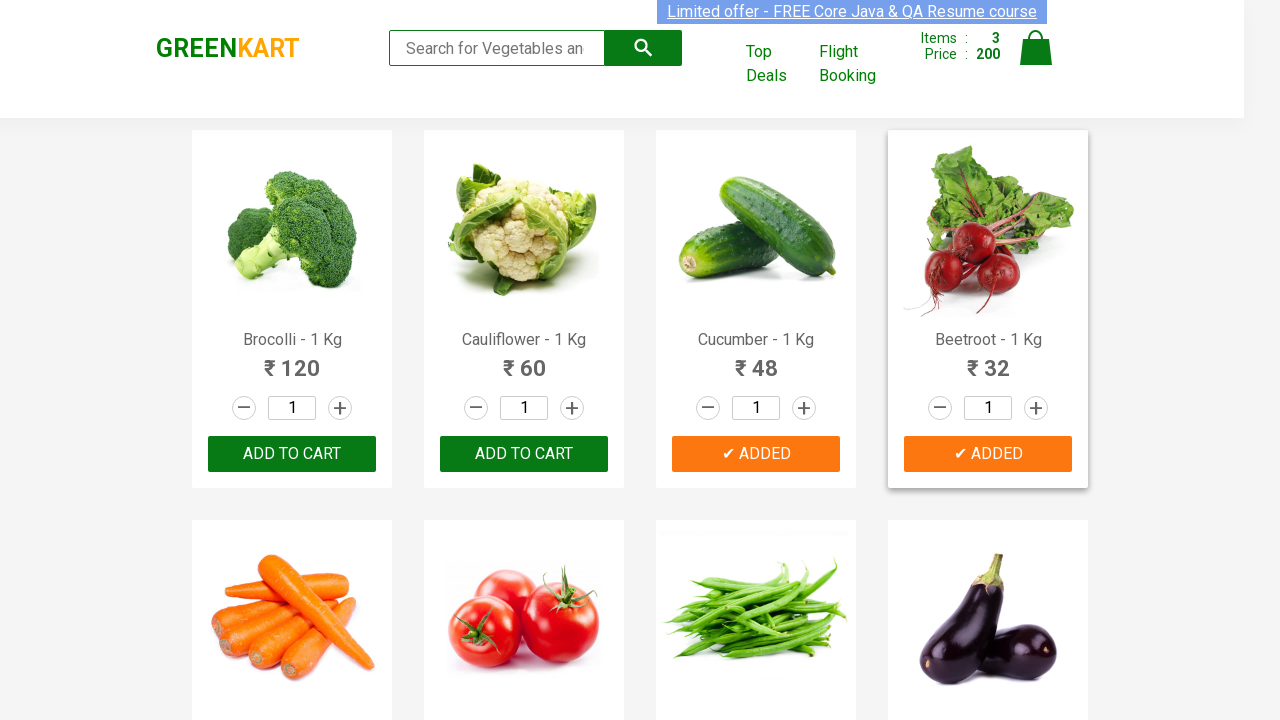